Tests registration form by selecting gender radio button and date of birth dropdowns

Starting URL: http://demo.automationtesting.in/Register.html

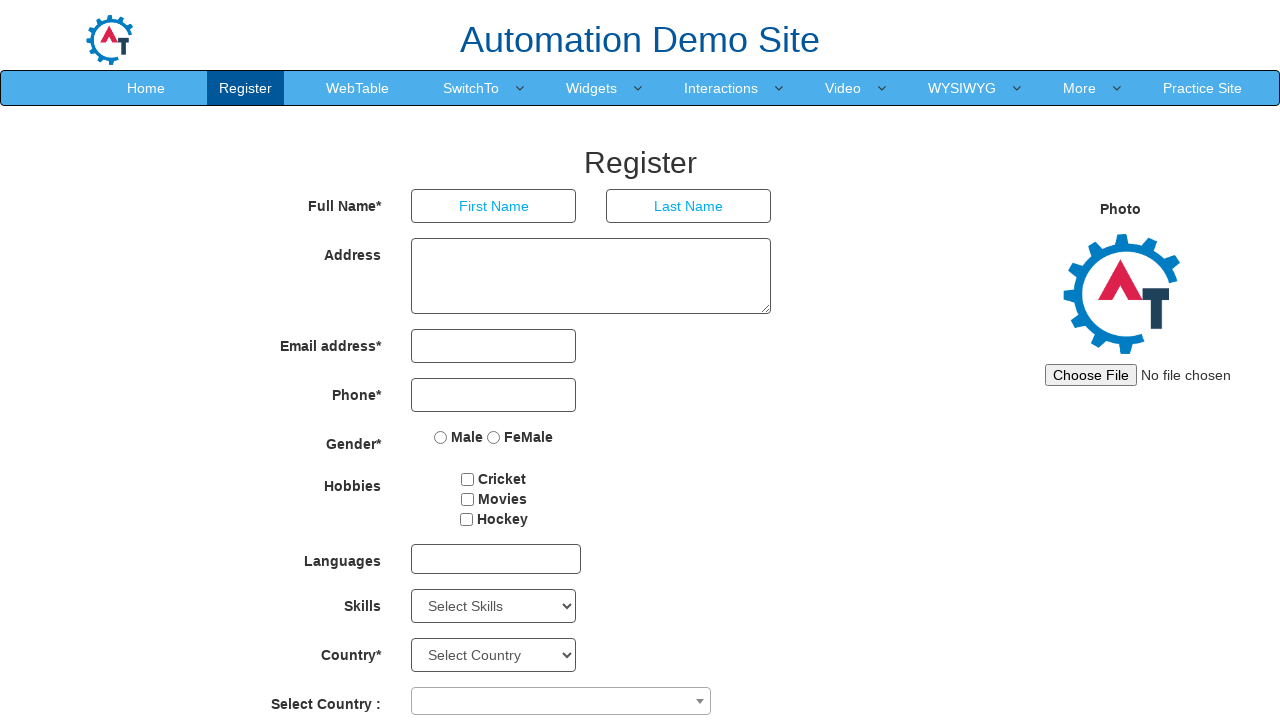

Selected female gender radio button at (494, 437) on input[name='radiooptions'][value='FeMale']
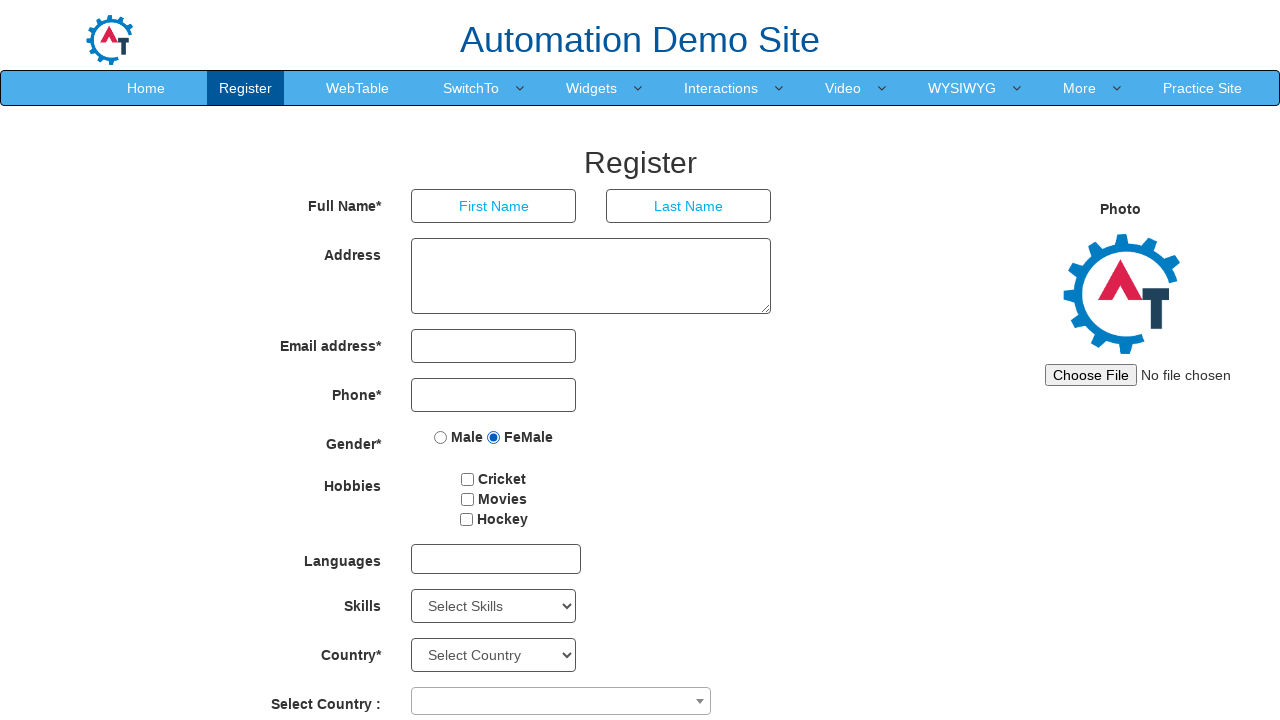

Selected year of birth from dropdown on select[placeholder='Year']
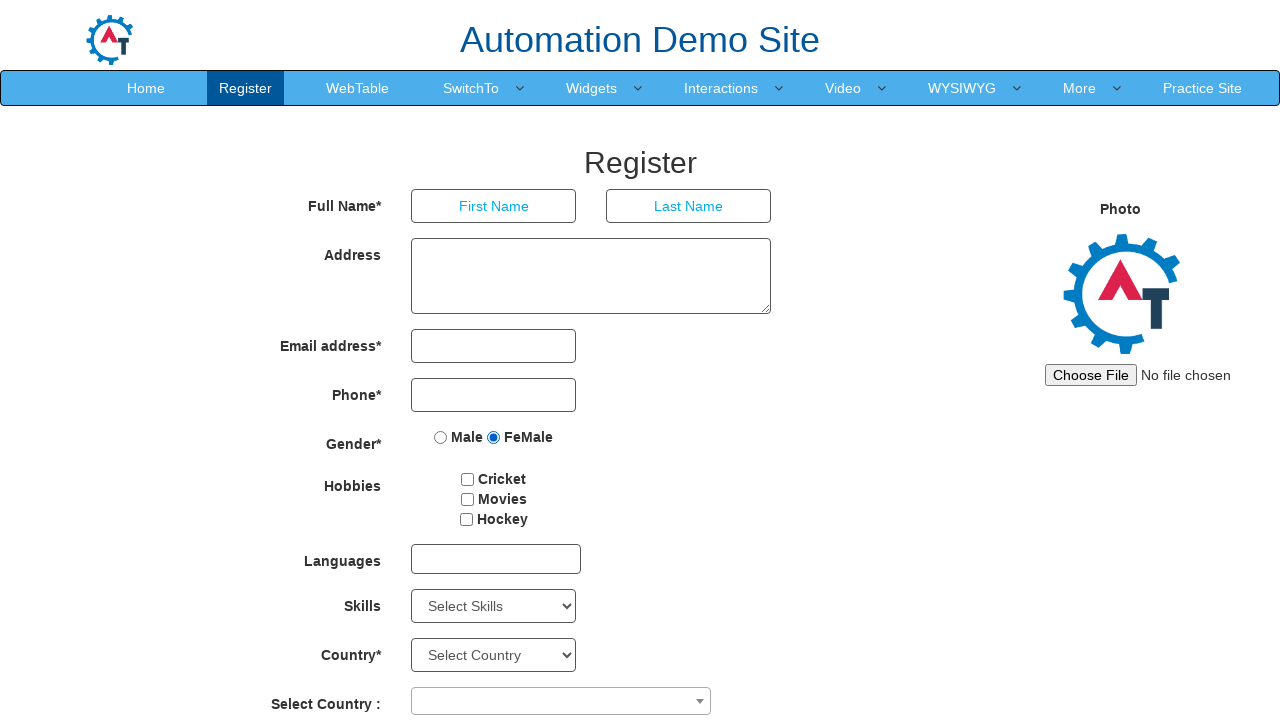

Selected June as month of birth on select[placeholder='Month']
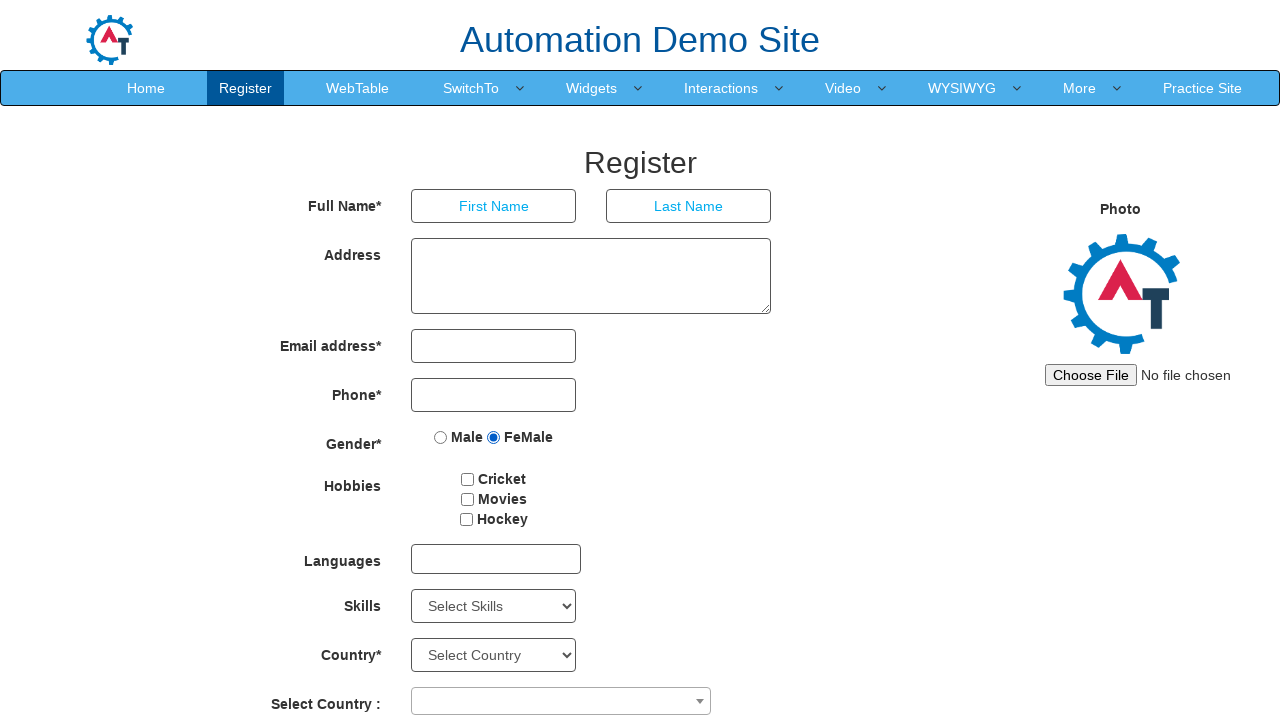

Selected day 14 from date of birth dropdown on select[placeholder='Day']
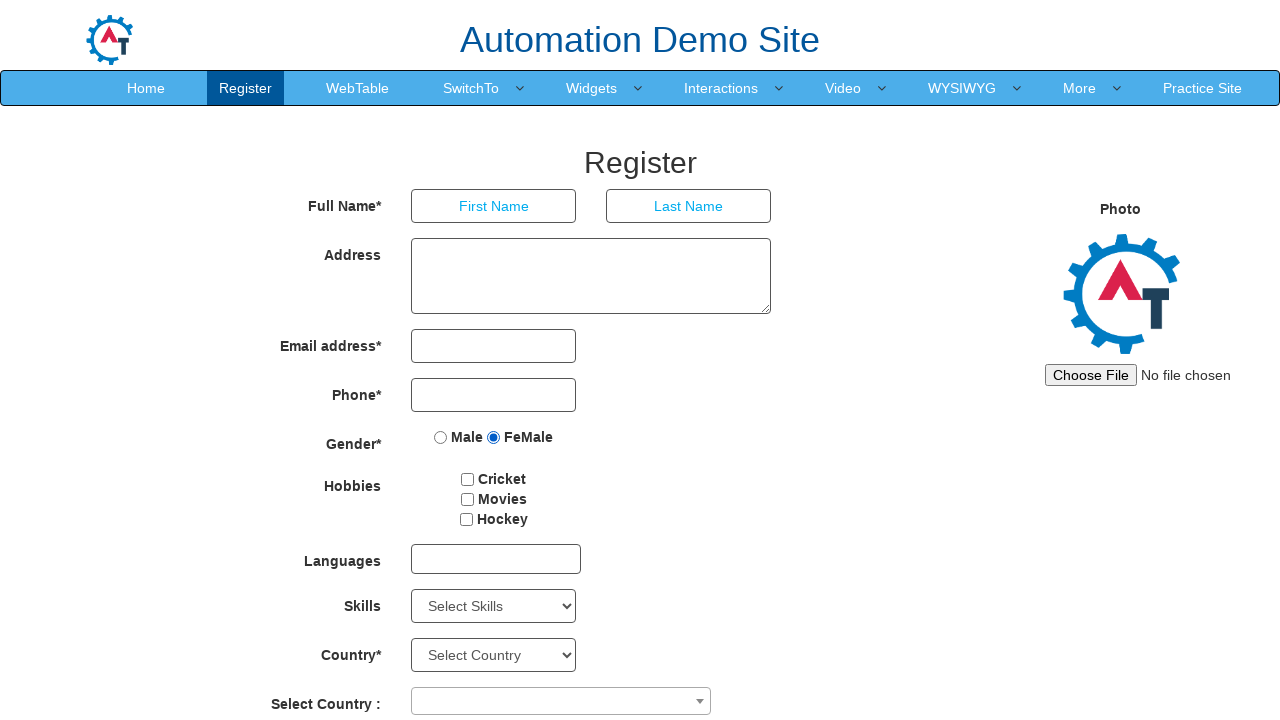

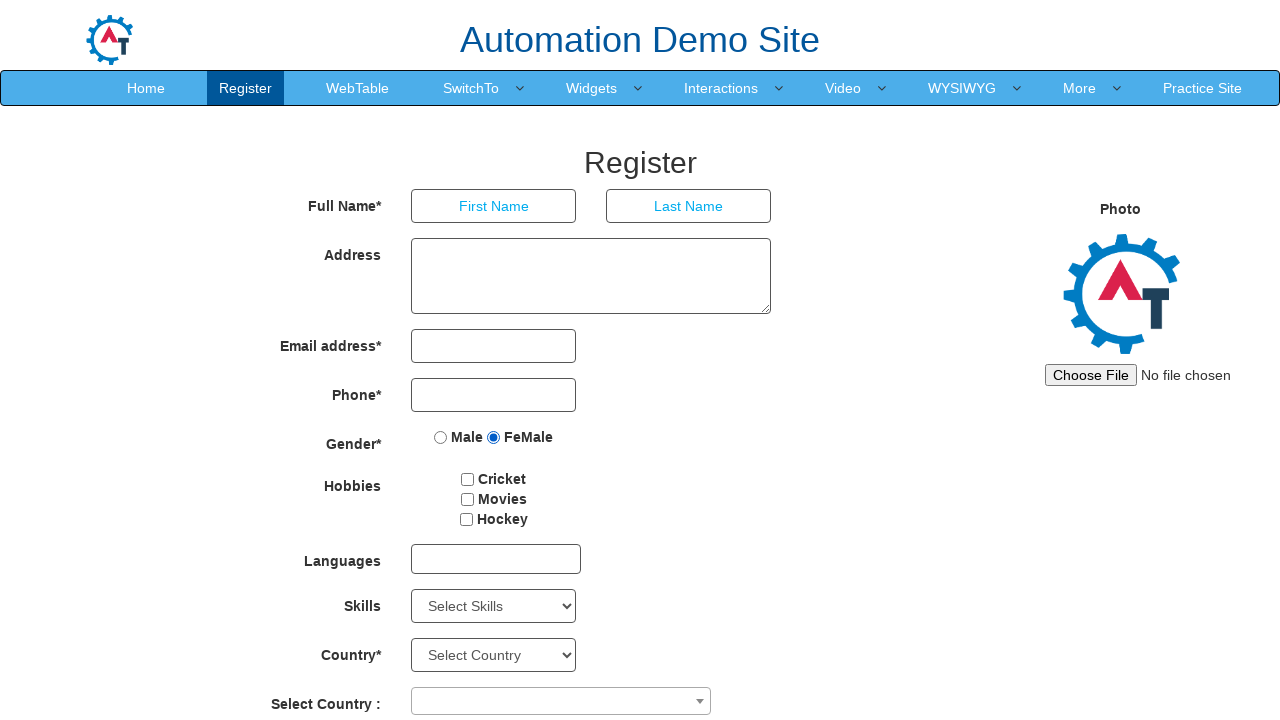